Tests selecting an option from a dropdown menu within an iframe on W3Schools' HTML select element demo page

Starting URL: https://www.w3schools.com/tags/tryit.asp?filename=tryhtml_select

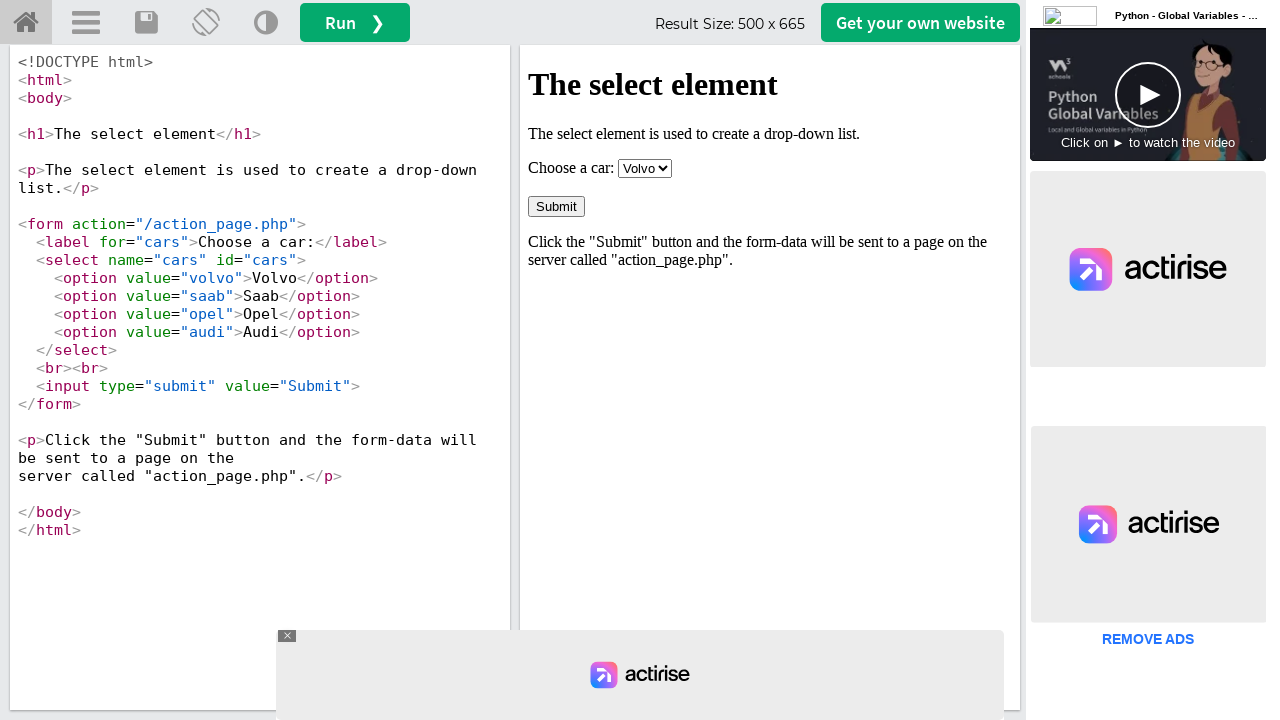

Selected 'audi' option from the dropdown menu within the iframe on #iframeResult >> internal:control=enter-frame >> select
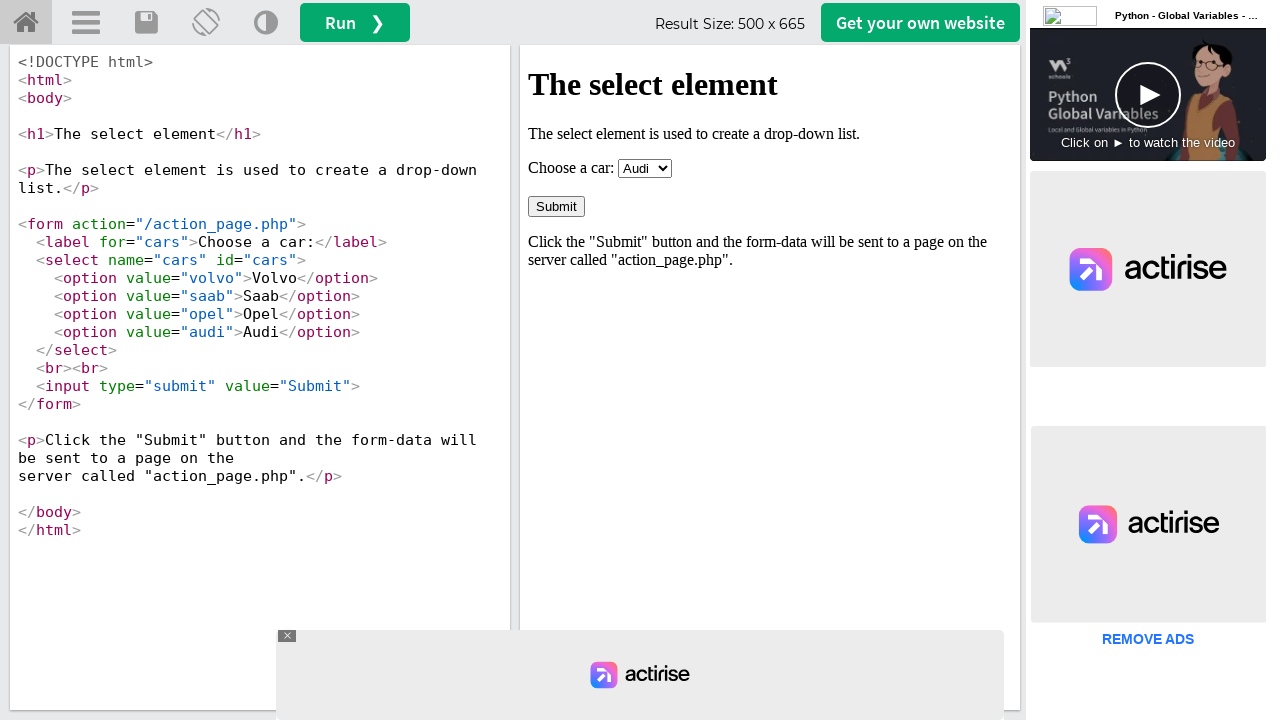

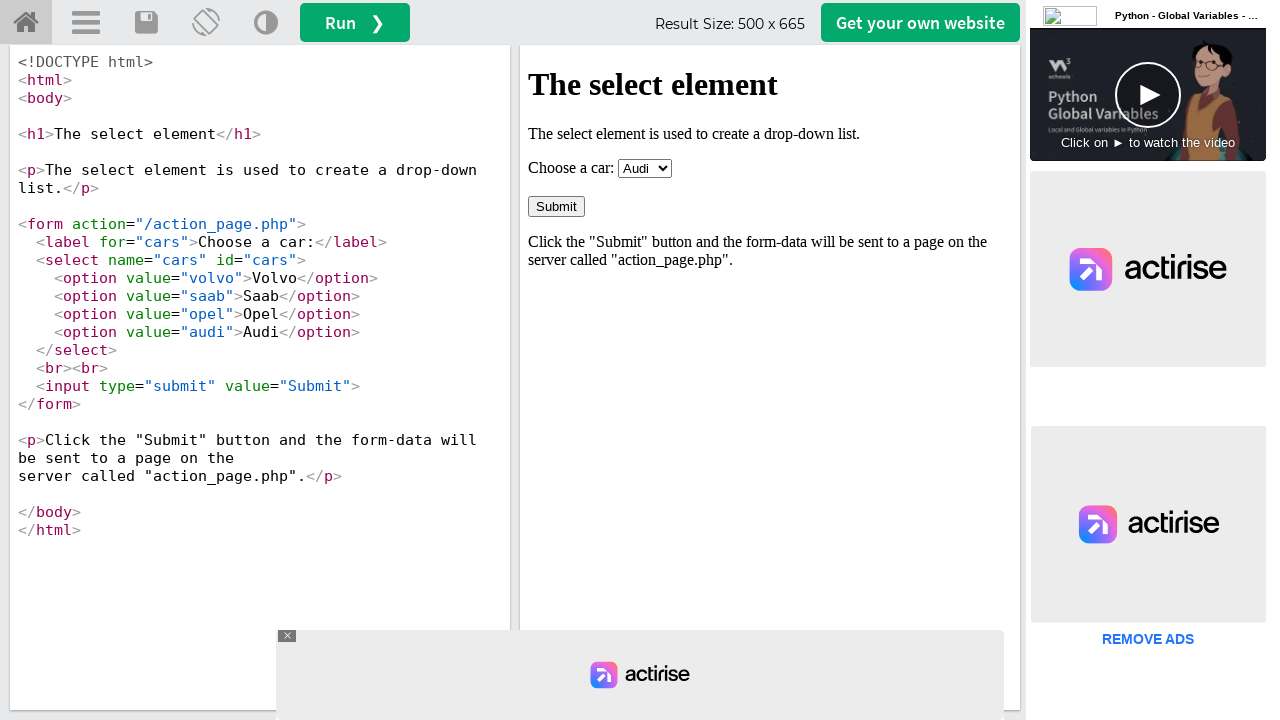